Tests Google Translate by finding the text input area and entering text to translate

Starting URL: https://translate.google.com

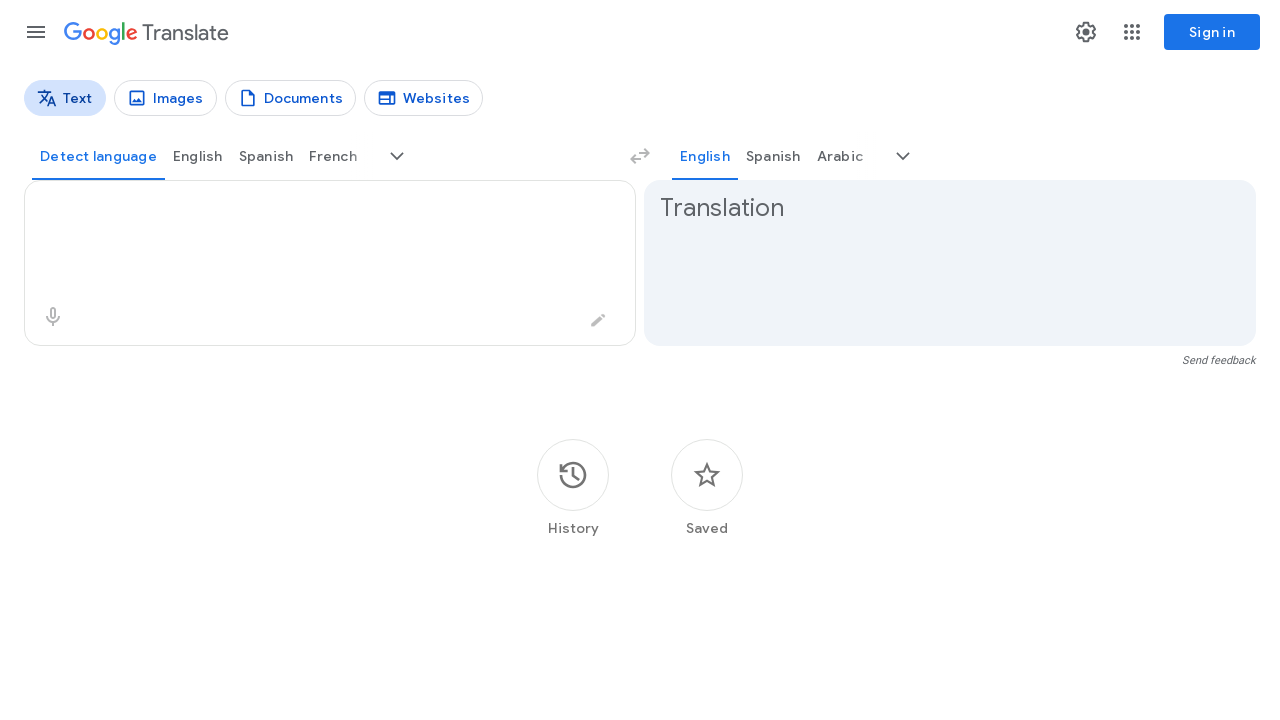

Waited for textarea element to load on Google Translate page
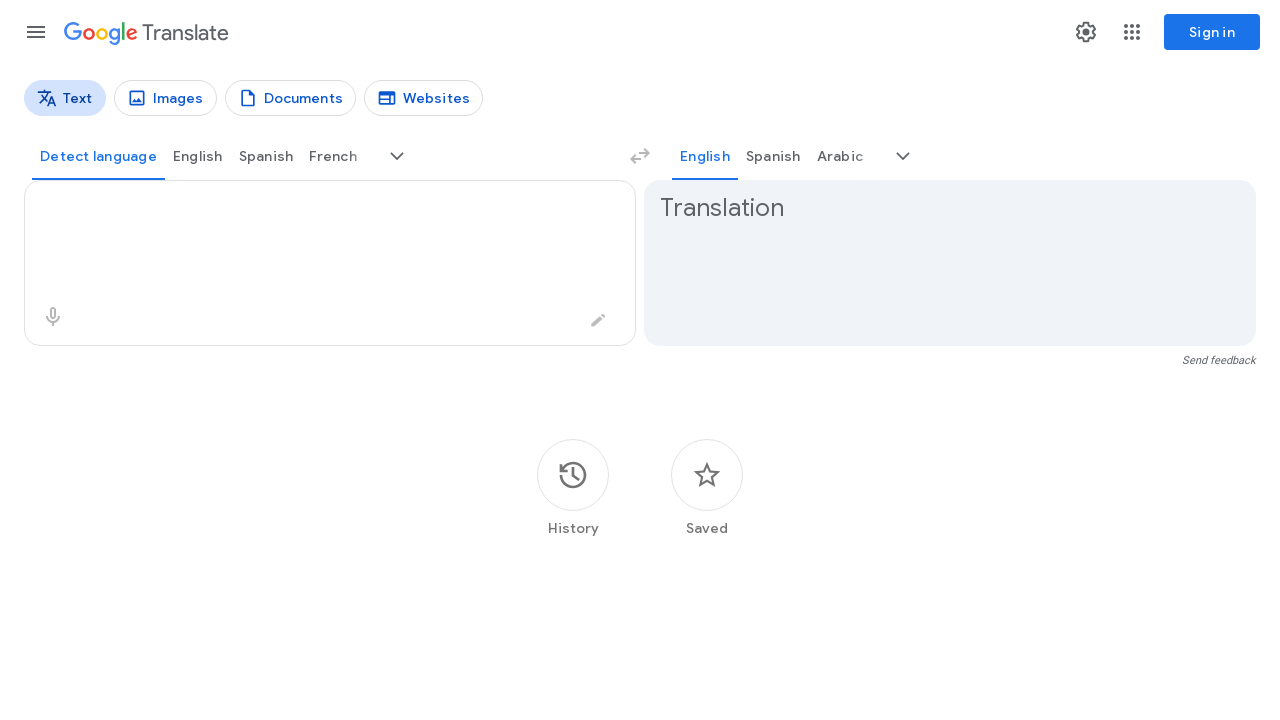

Filled source text textarea with 'Hello world' to translate on textarea[aria-label='Source text']
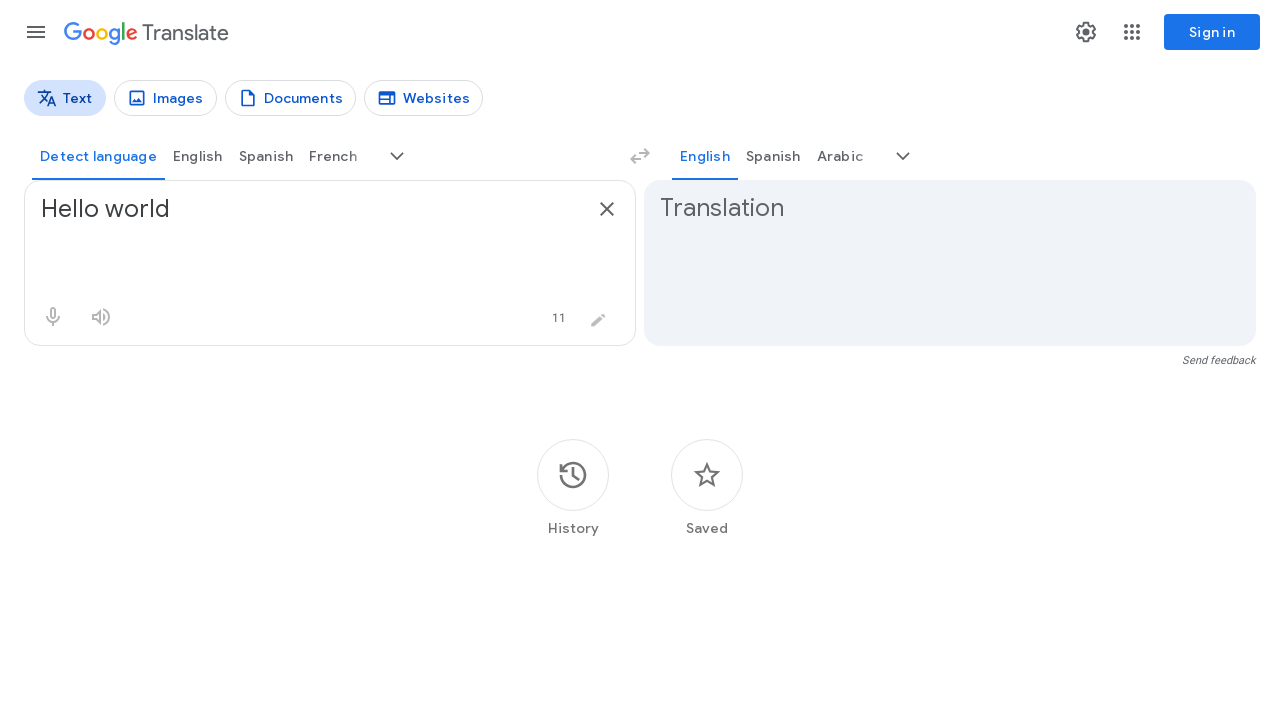

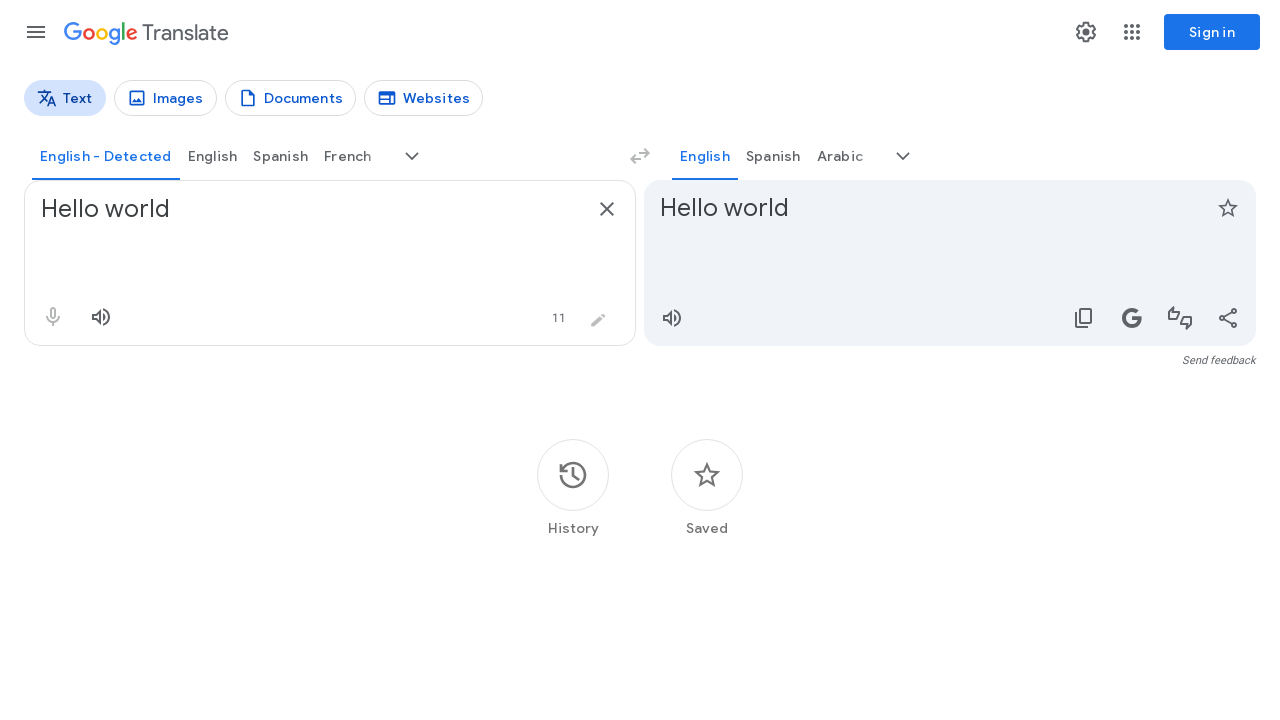